Tests price range slider functionality by dragging the minimum slider to the right and the maximum slider to the left to adjust the price range.

Starting URL: https://www.jqueryscript.net/demo/Price-Range-Slider-jQuery-UI/

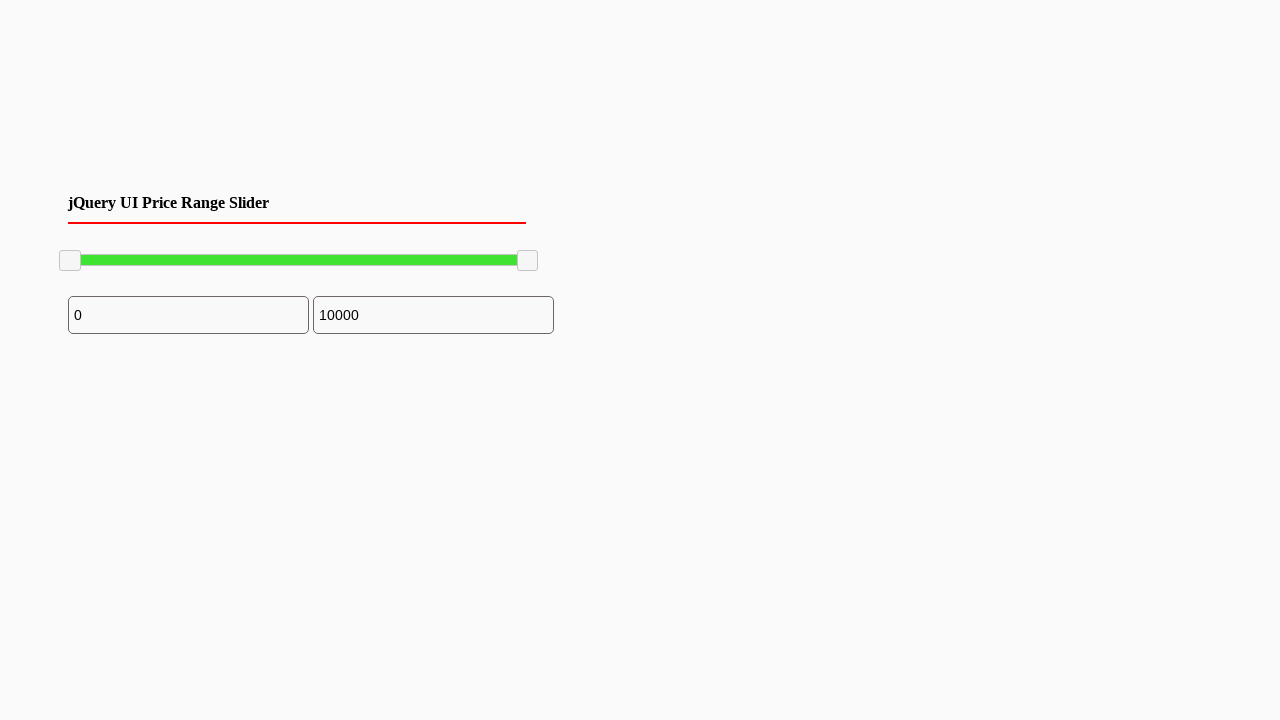

Waited for minimum slider handle to be visible
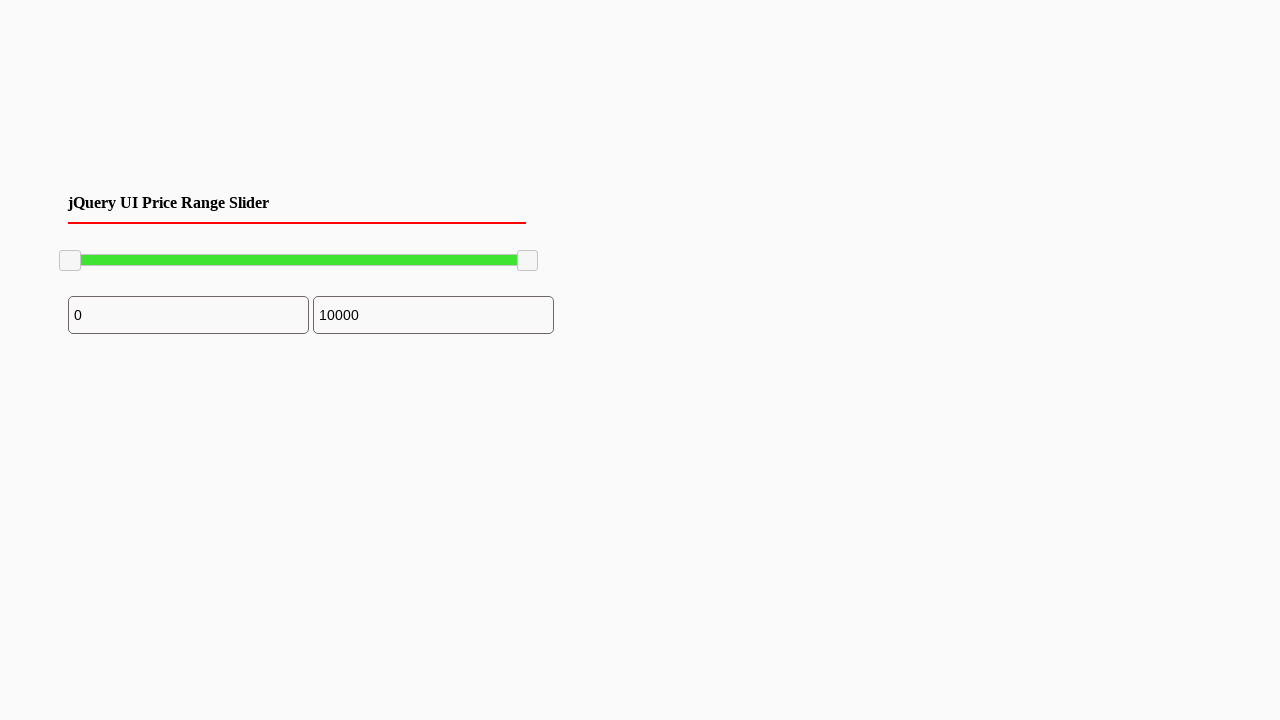

Retrieved bounding box for minimum slider handle
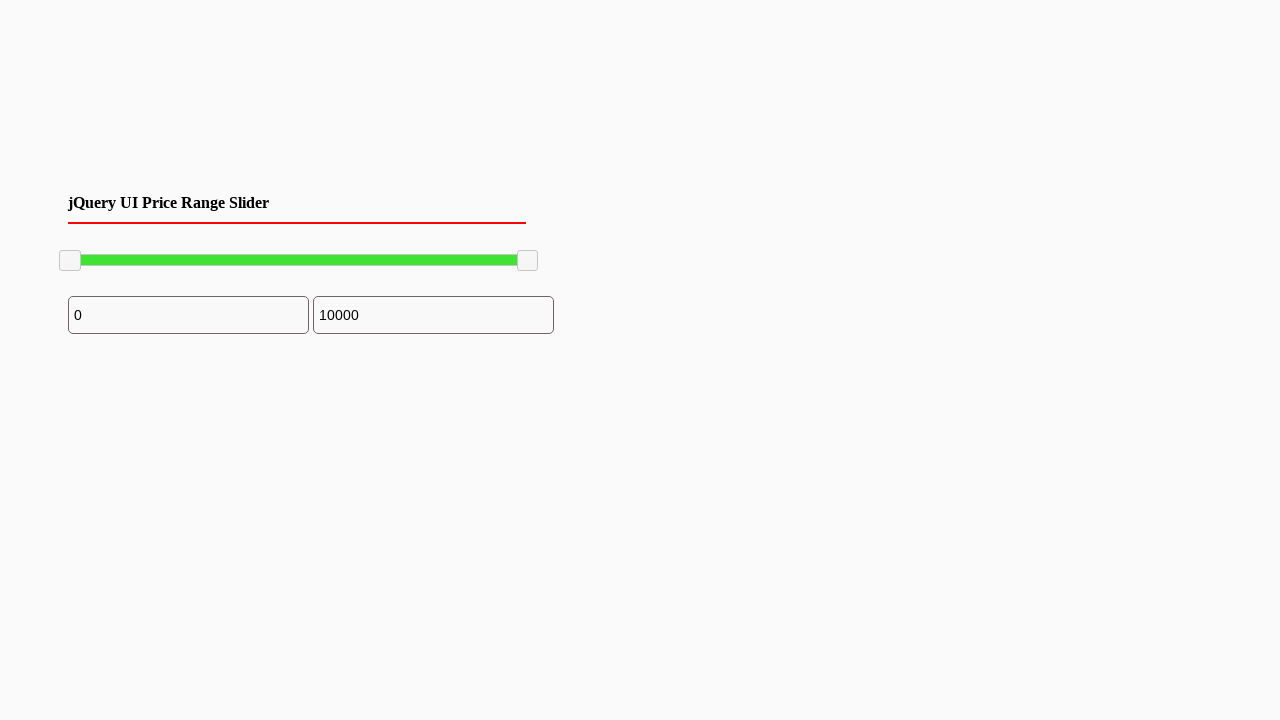

Moved mouse to minimum slider handle position at (70, 261)
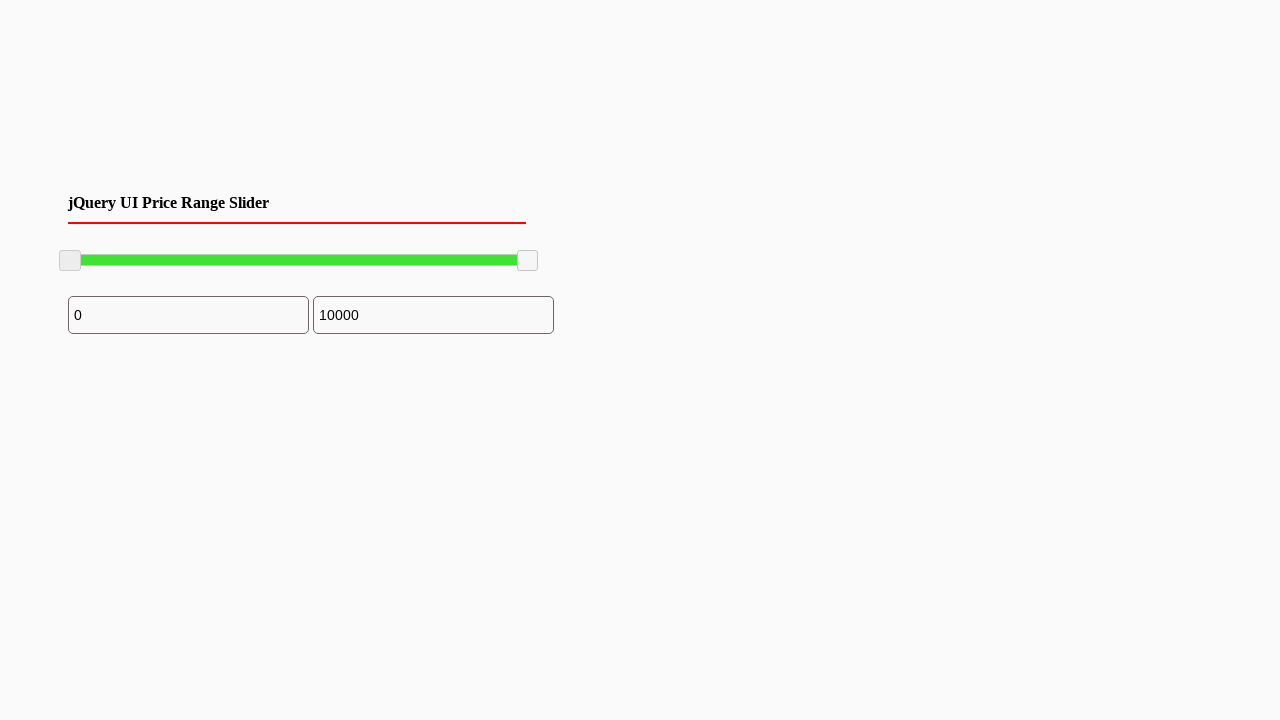

Pressed mouse button down on minimum slider at (70, 261)
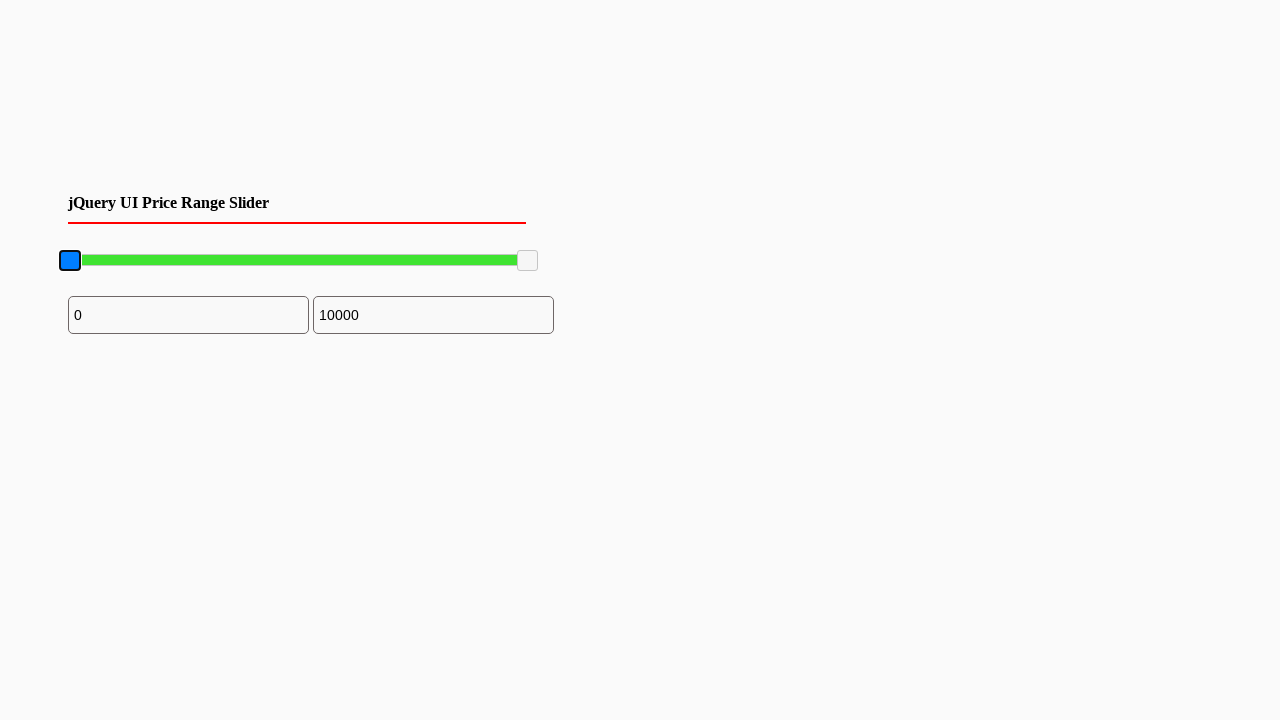

Dragged minimum slider to the right by 100 pixels at (170, 261)
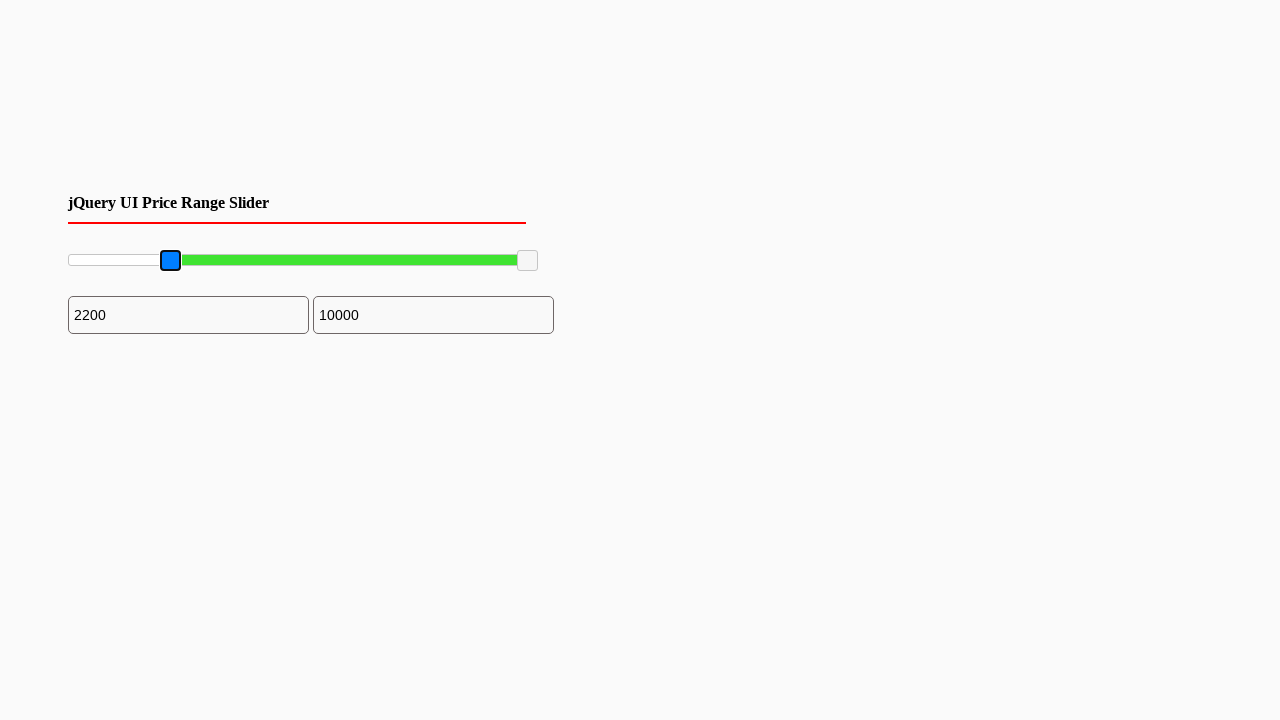

Released mouse button after dragging minimum slider at (170, 261)
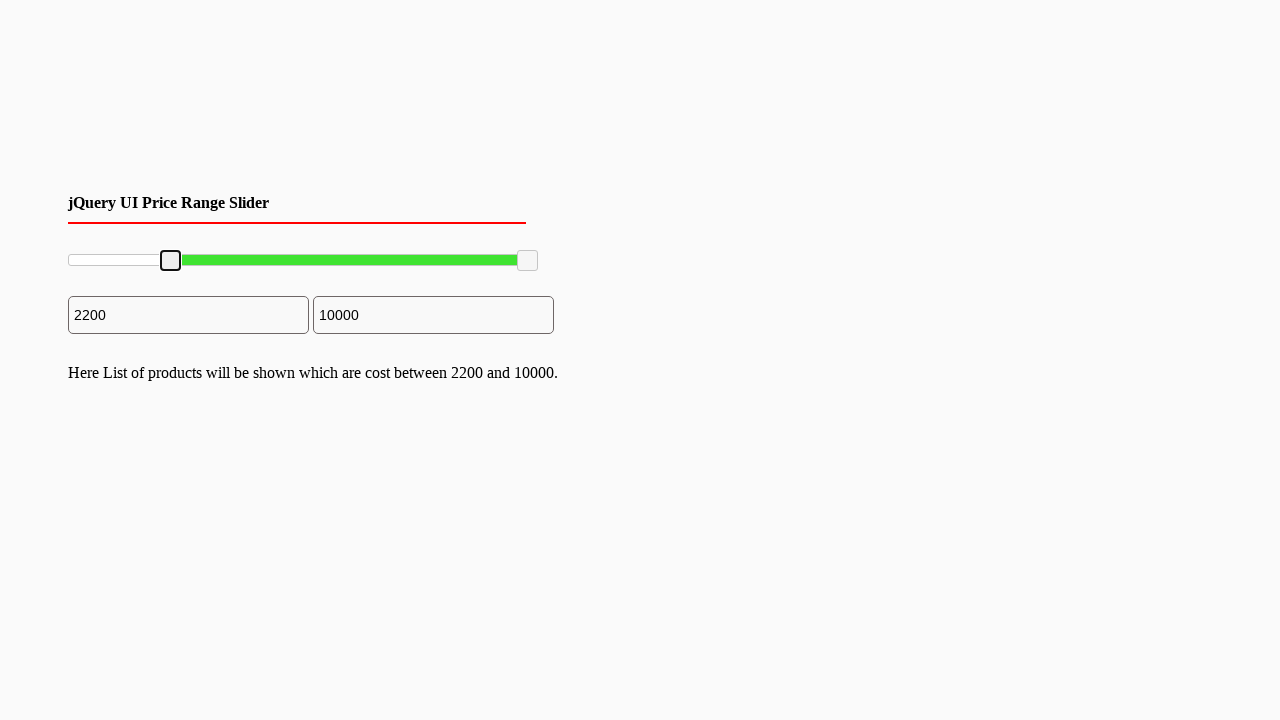

Located maximum slider handle
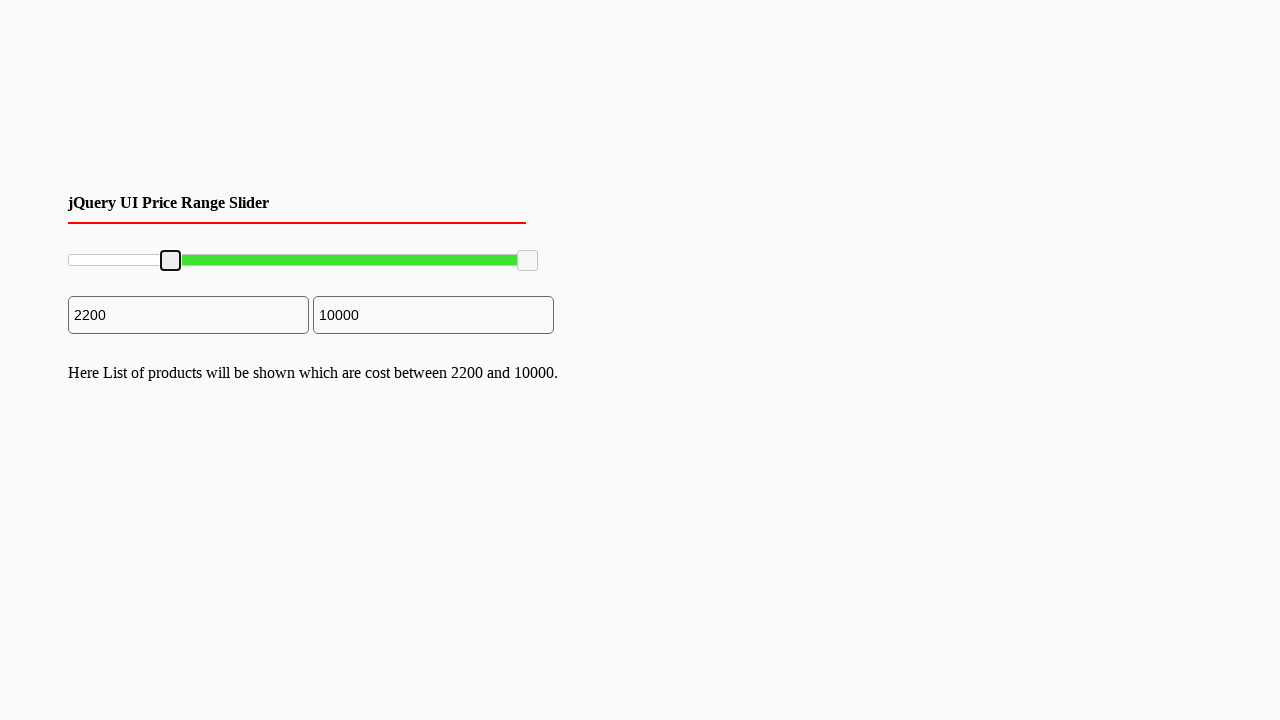

Retrieved bounding box for maximum slider handle
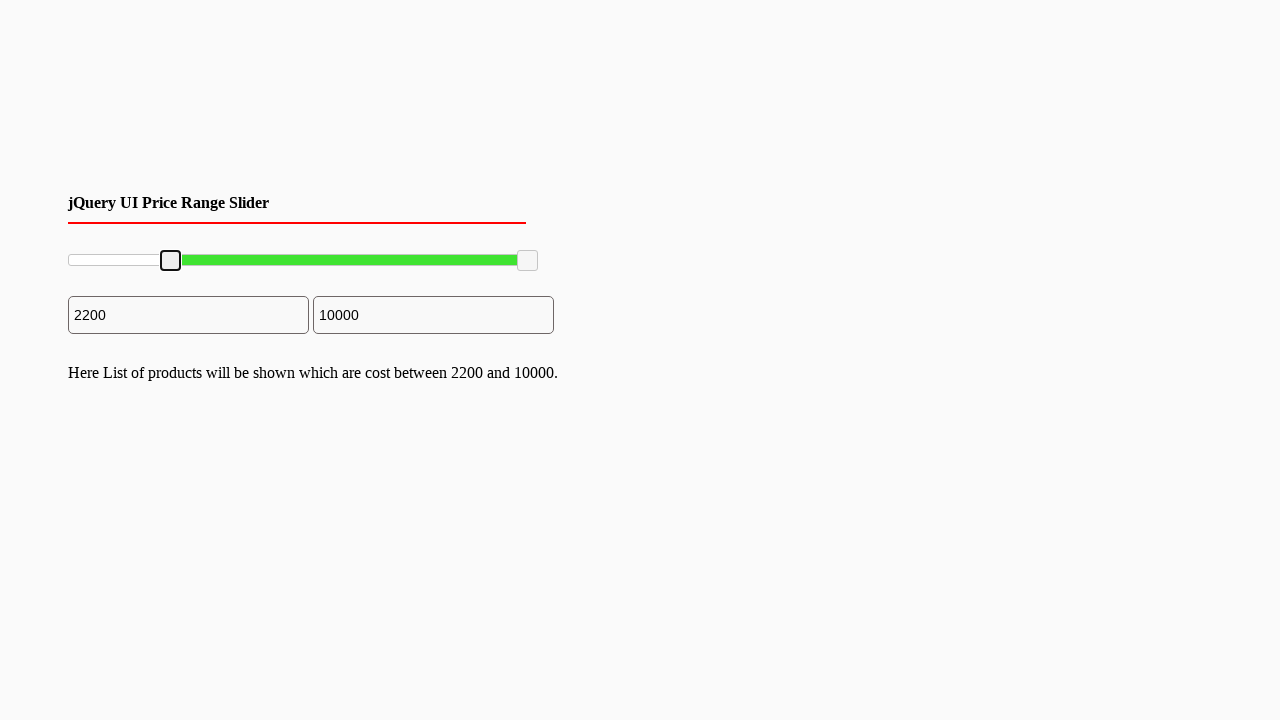

Moved mouse to maximum slider handle position at (528, 261)
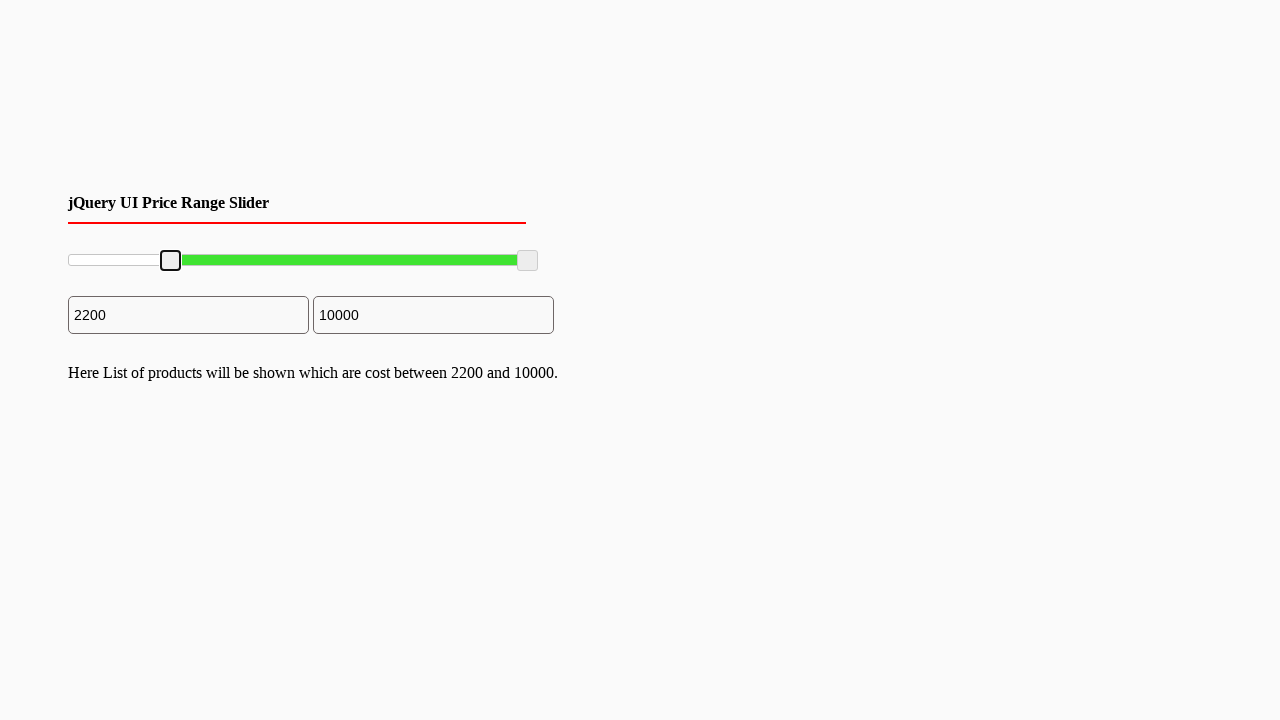

Pressed mouse button down on maximum slider at (528, 261)
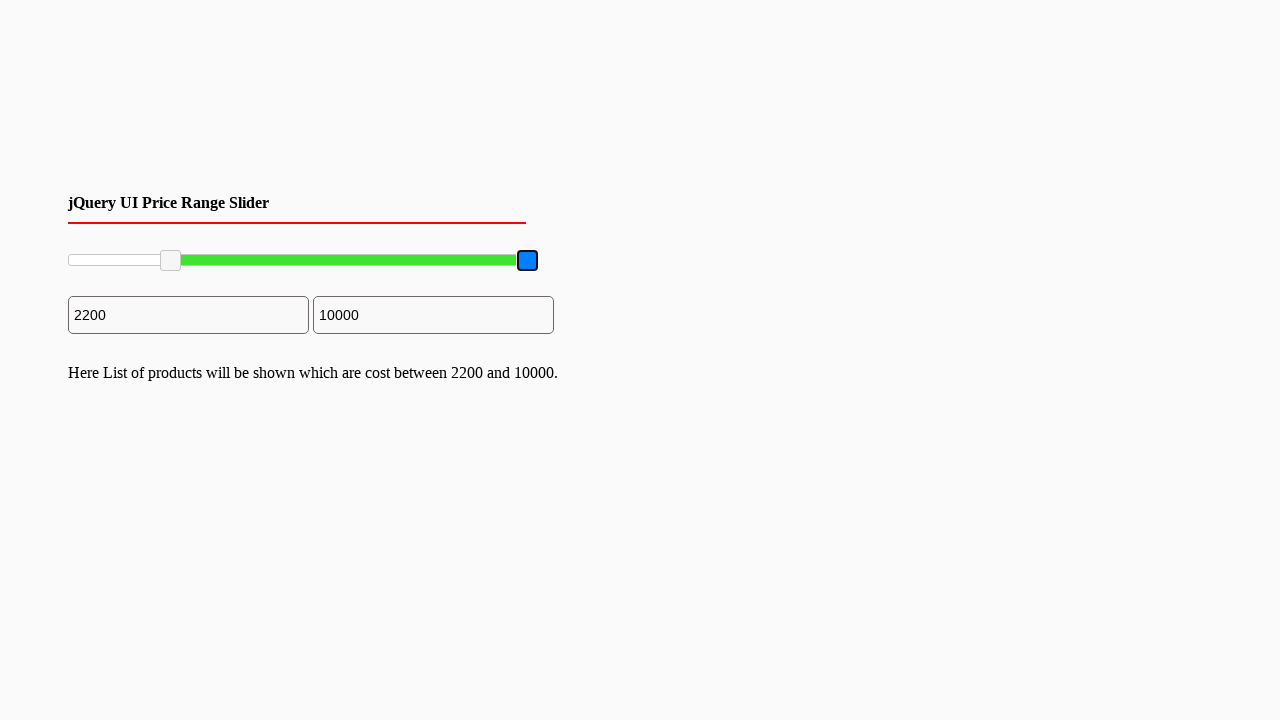

Dragged maximum slider to the left by 100 pixels at (428, 261)
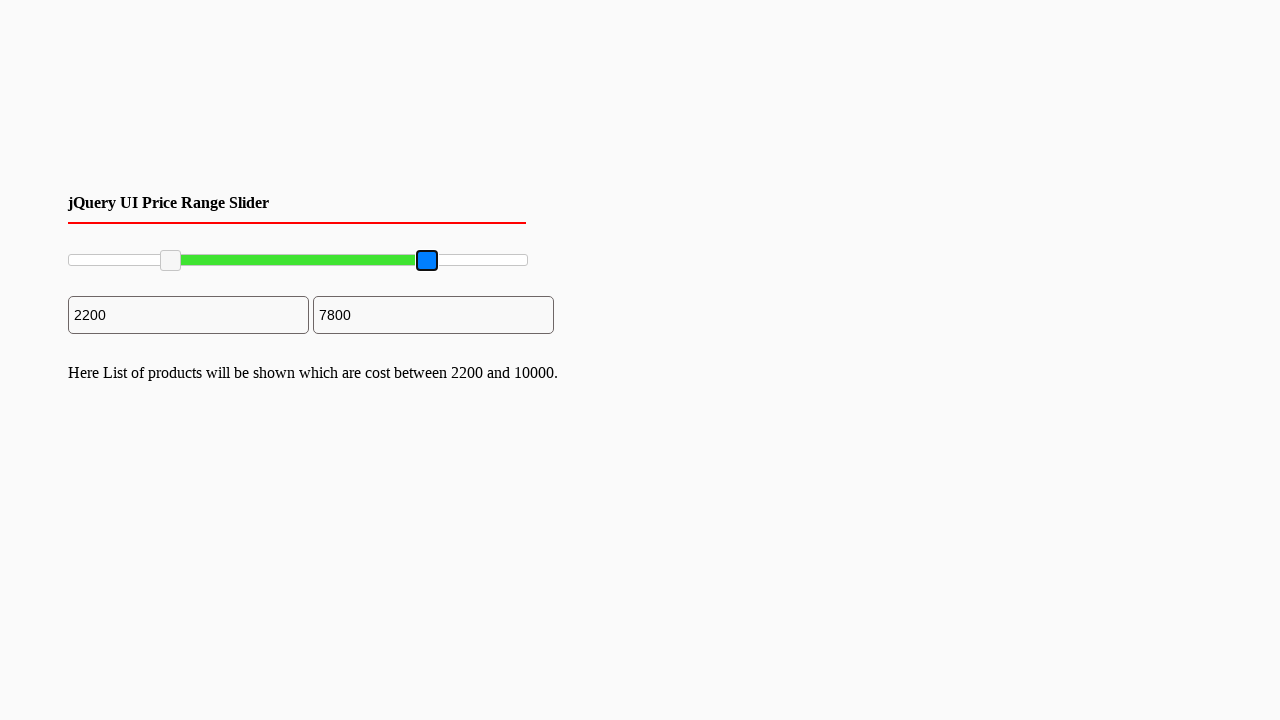

Released mouse button after dragging maximum slider at (428, 261)
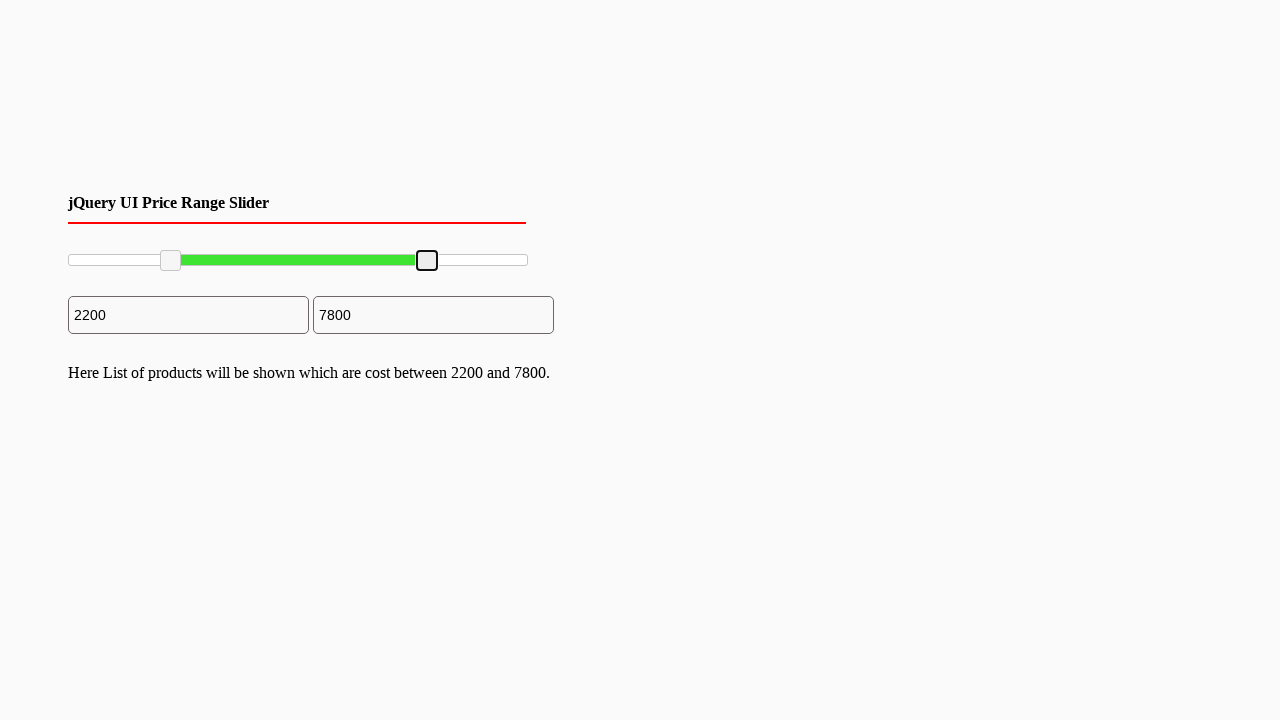

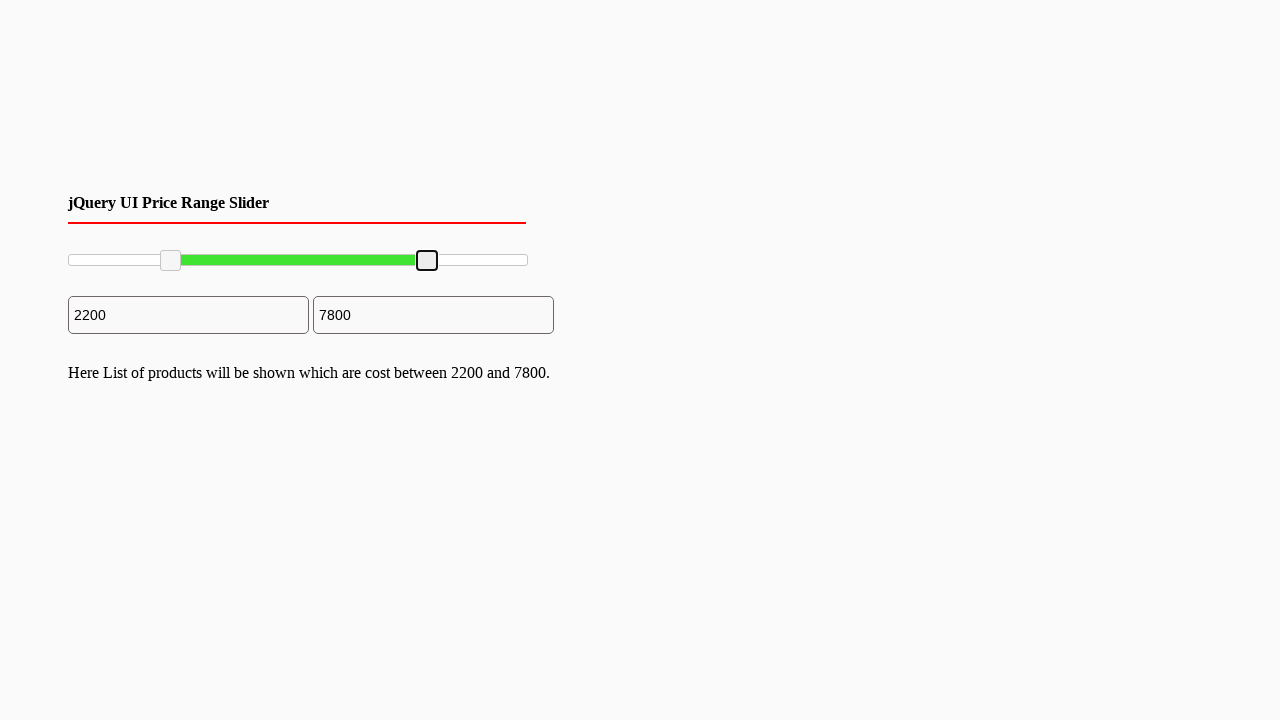